Navigates to a simple form page and clicks the submit button

Starting URL: http://suninjuly.github.io/simple_form_find_task.html

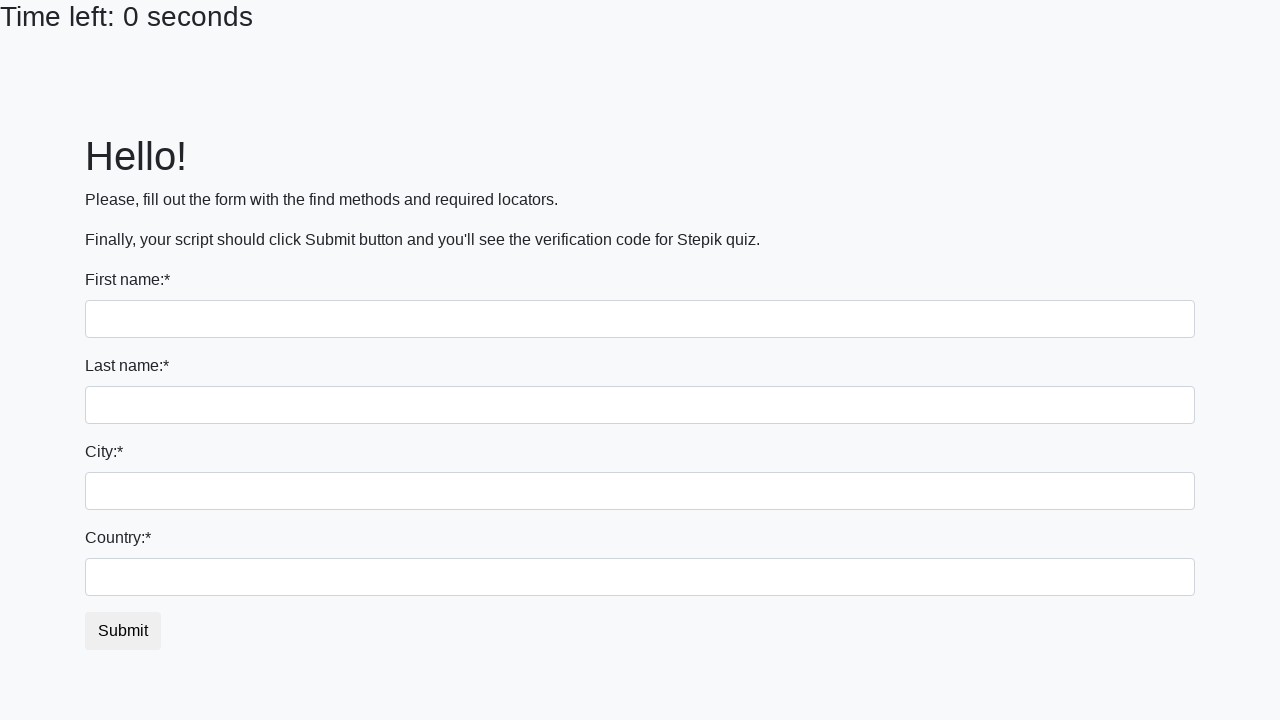

Clicked the submit button on the form at (123, 631) on #submit_button
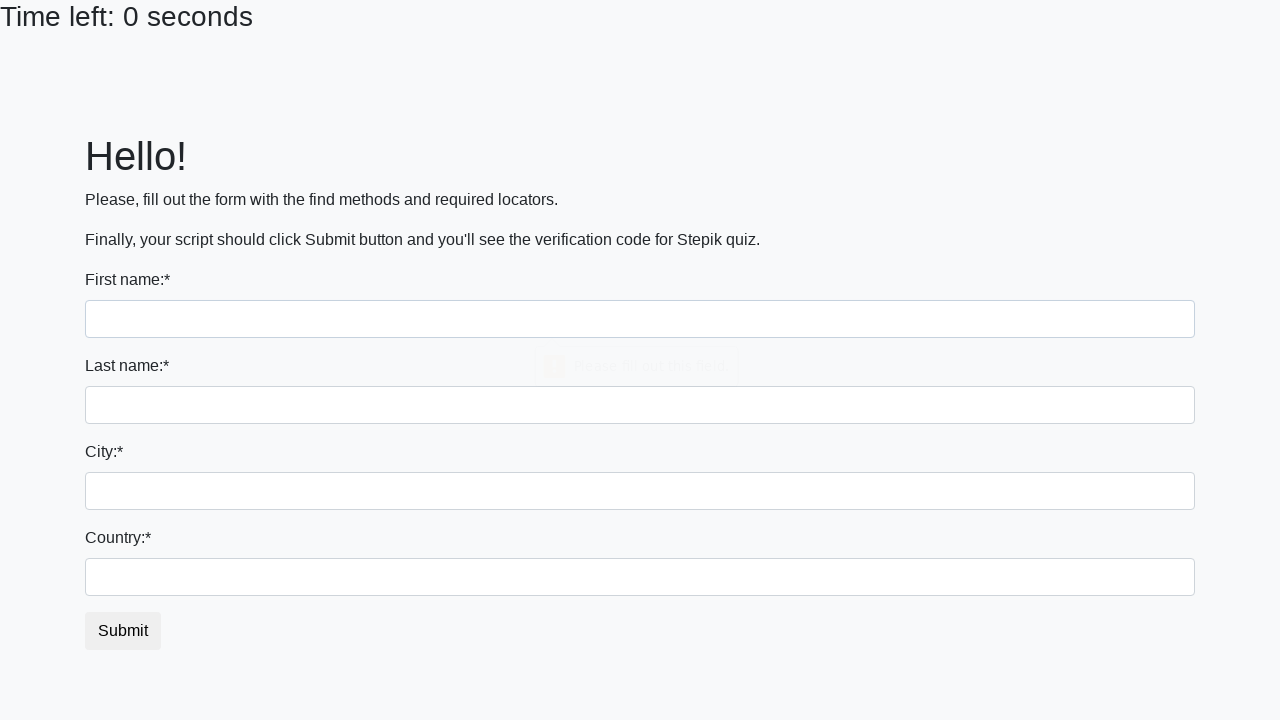

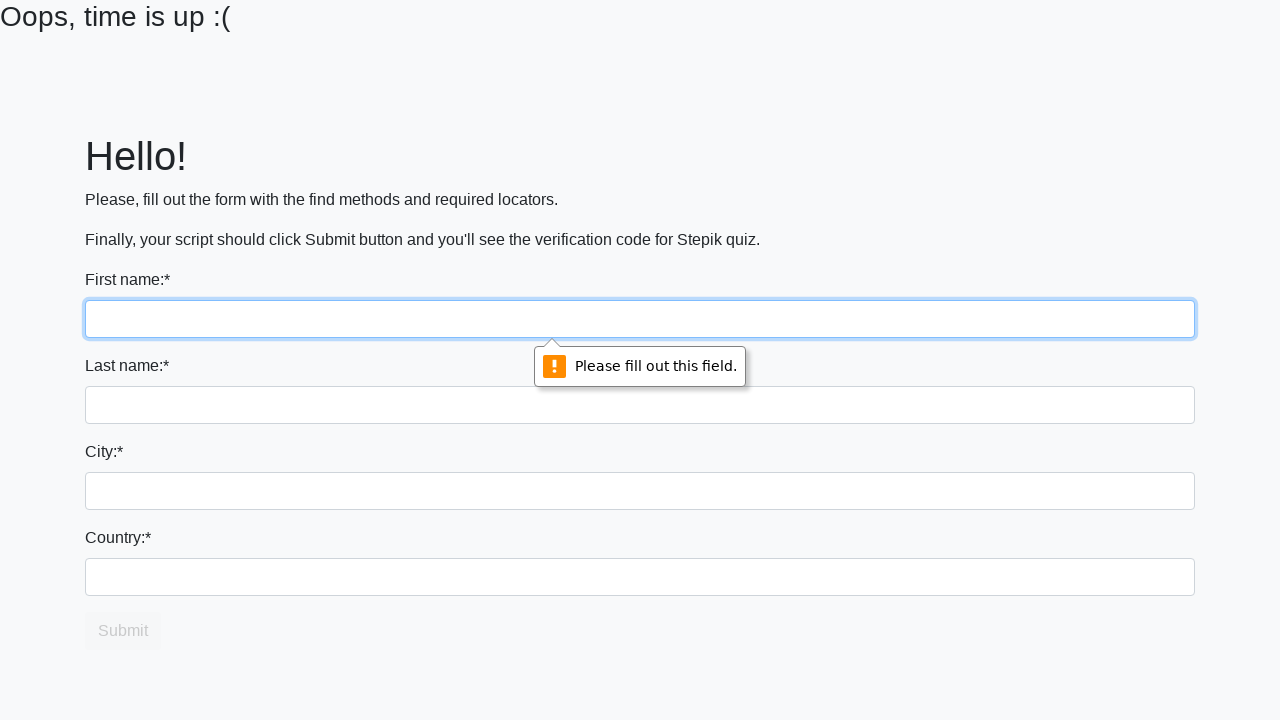